Tests clicking on an "Add Element" button and verifies that a "Delete" button appears after clicking

Starting URL: http://the-internet.herokuapp.com/add_remove_elements/

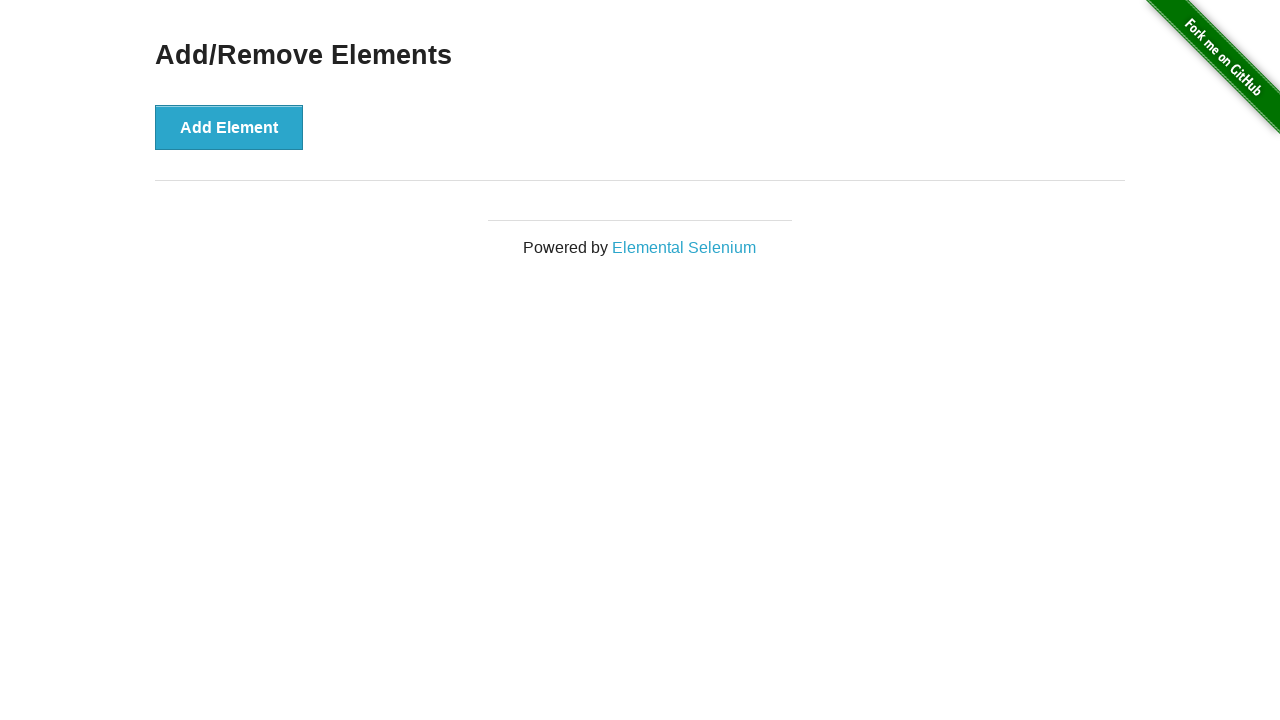

Verified that Delete button is initially hidden
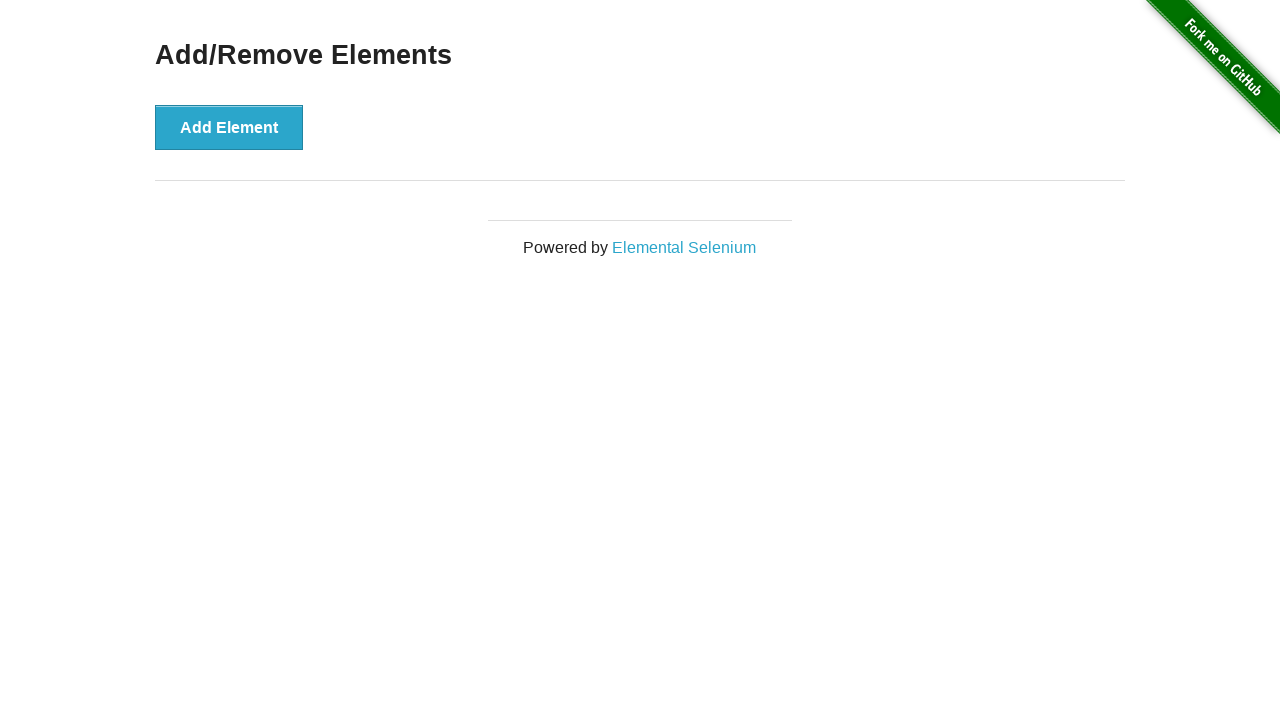

Clicked on Add Element button at (229, 127) on text='Add Element'
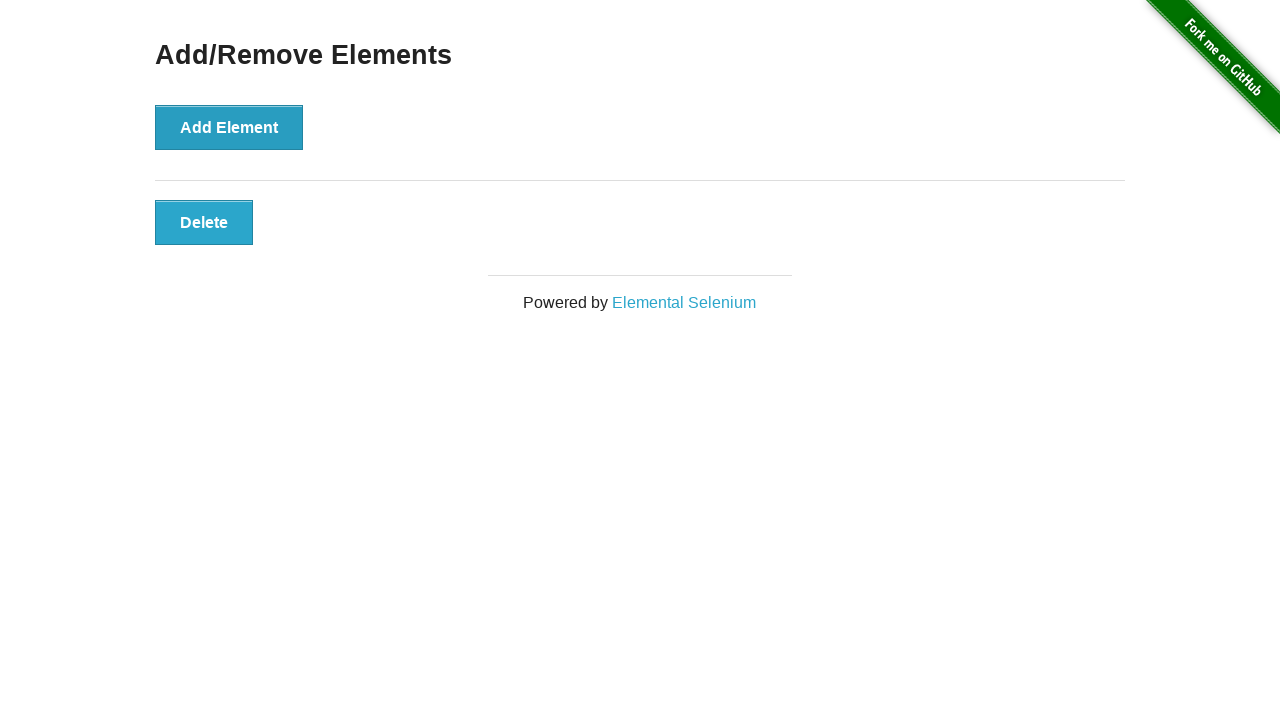

Verified that Delete button is now visible after clicking Add Element
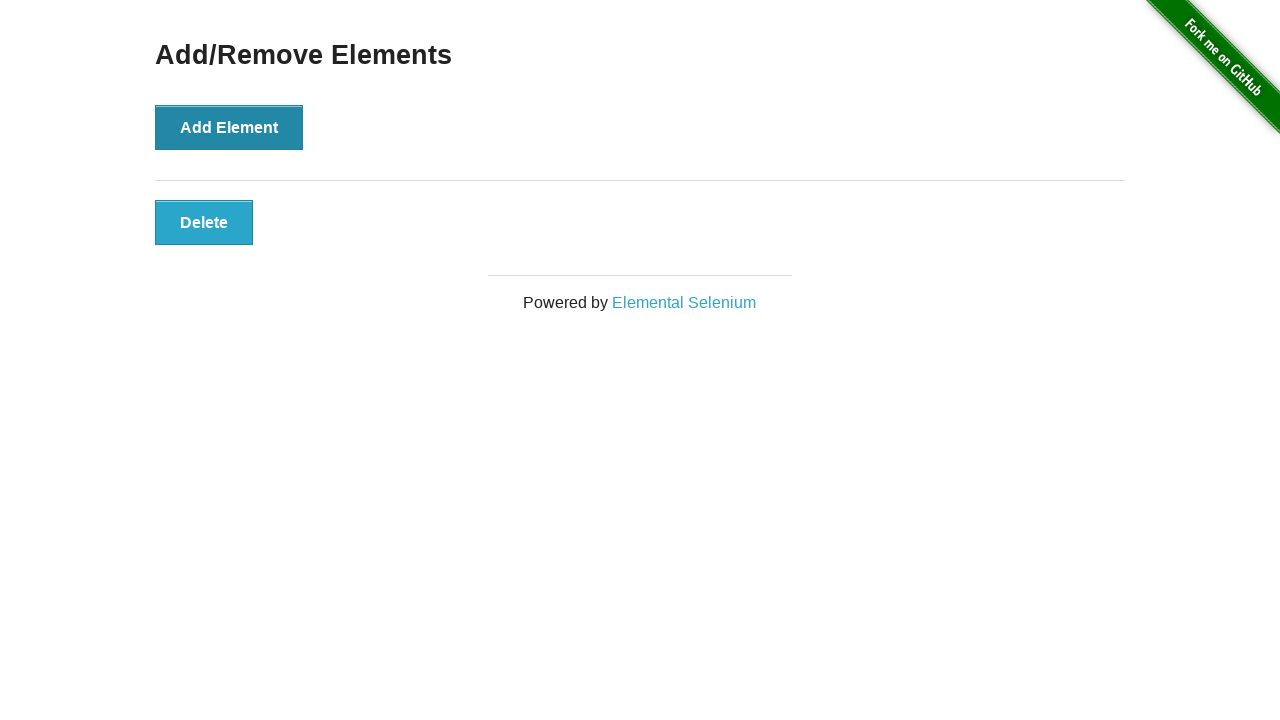

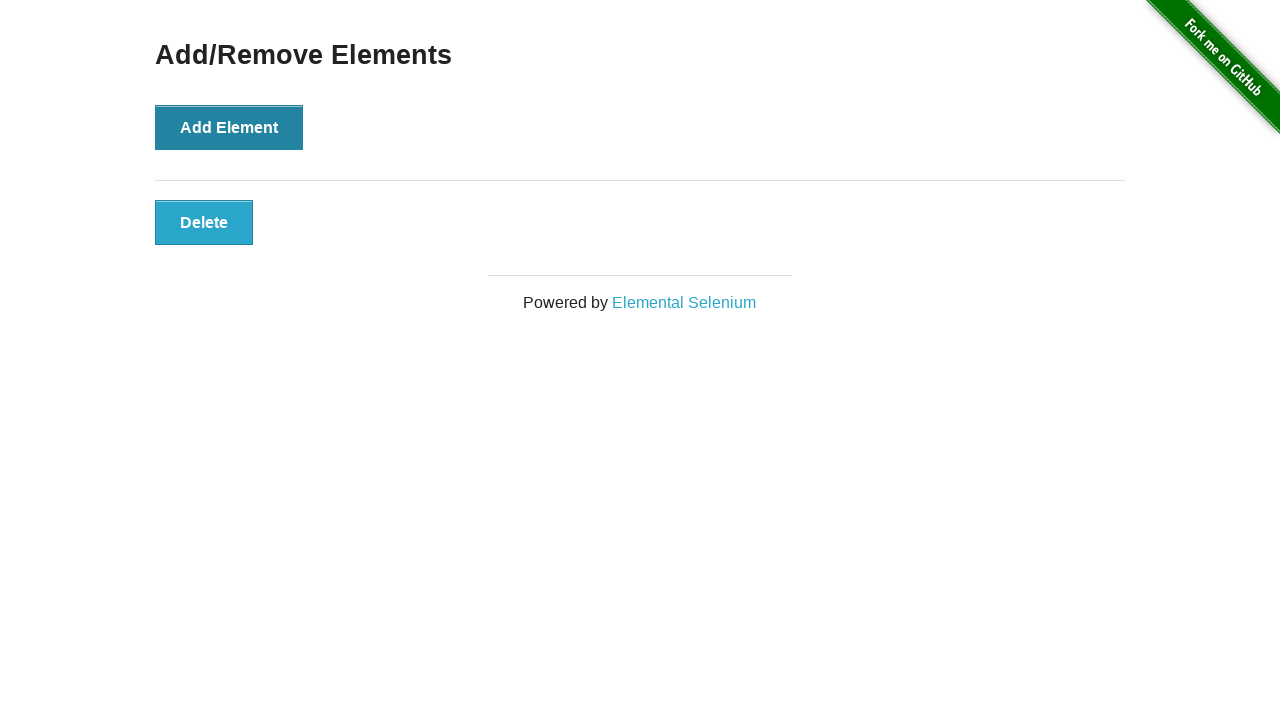